Tests JavaScript alert box functionality by triggering an alert and accepting it

Starting URL: https://www.hyrtutorials.com/p/alertsdemo.html

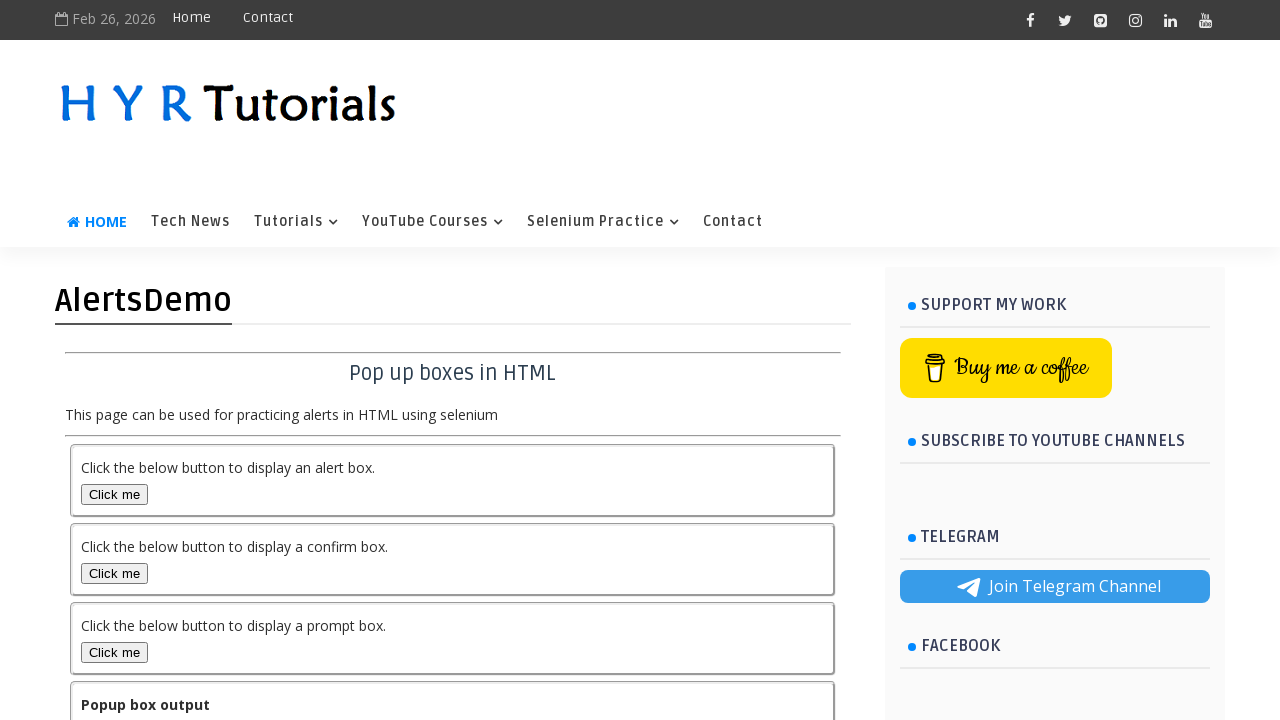

Clicked the alert box button at (114, 494) on #alertBox
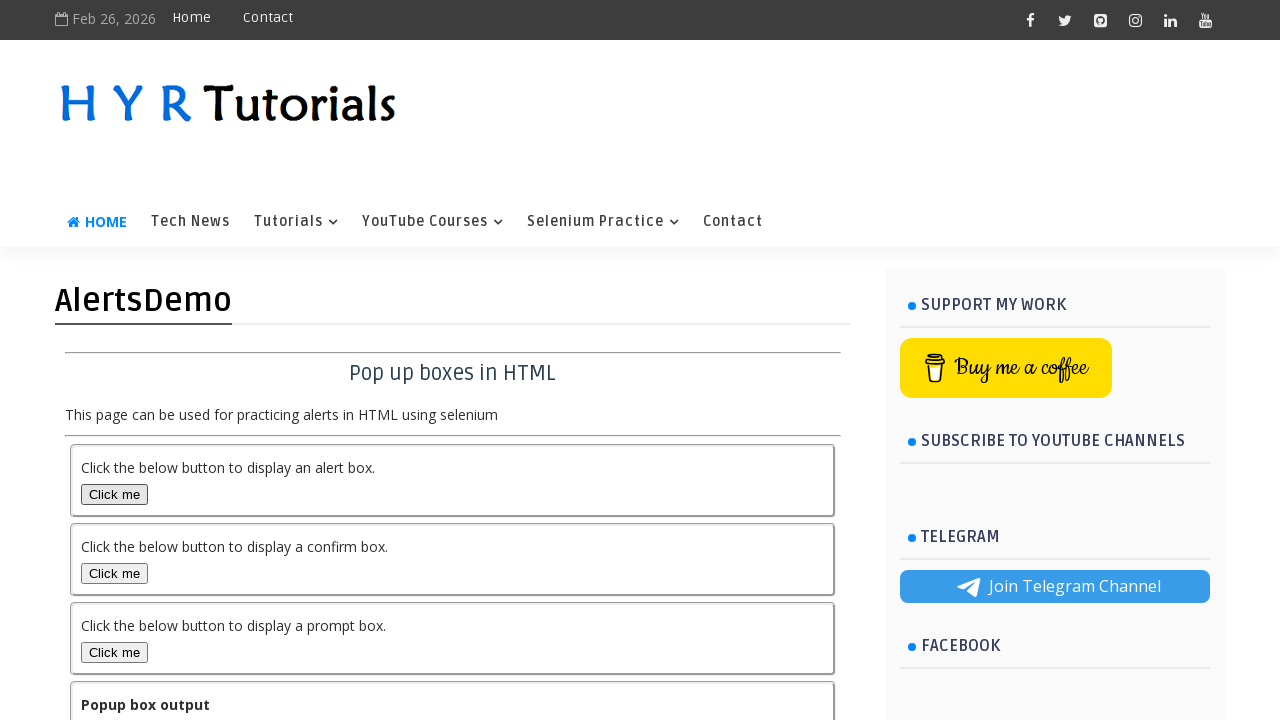

Set up dialog handler to accept alert
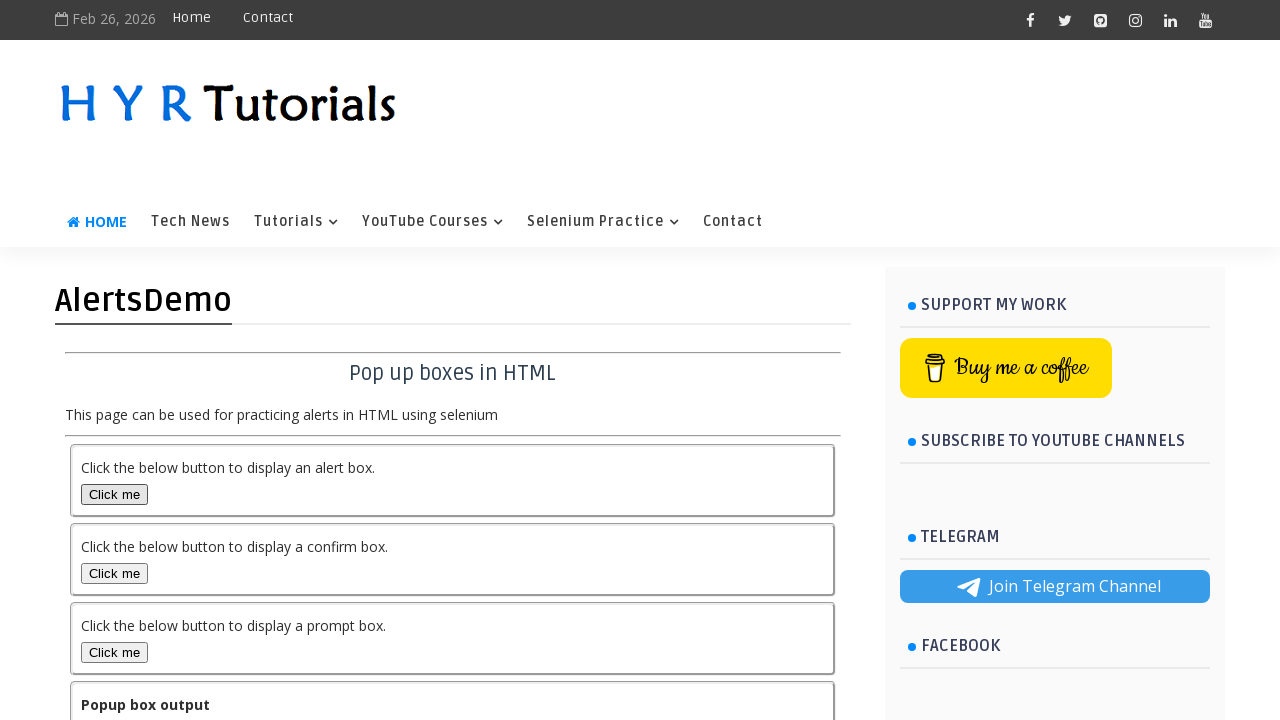

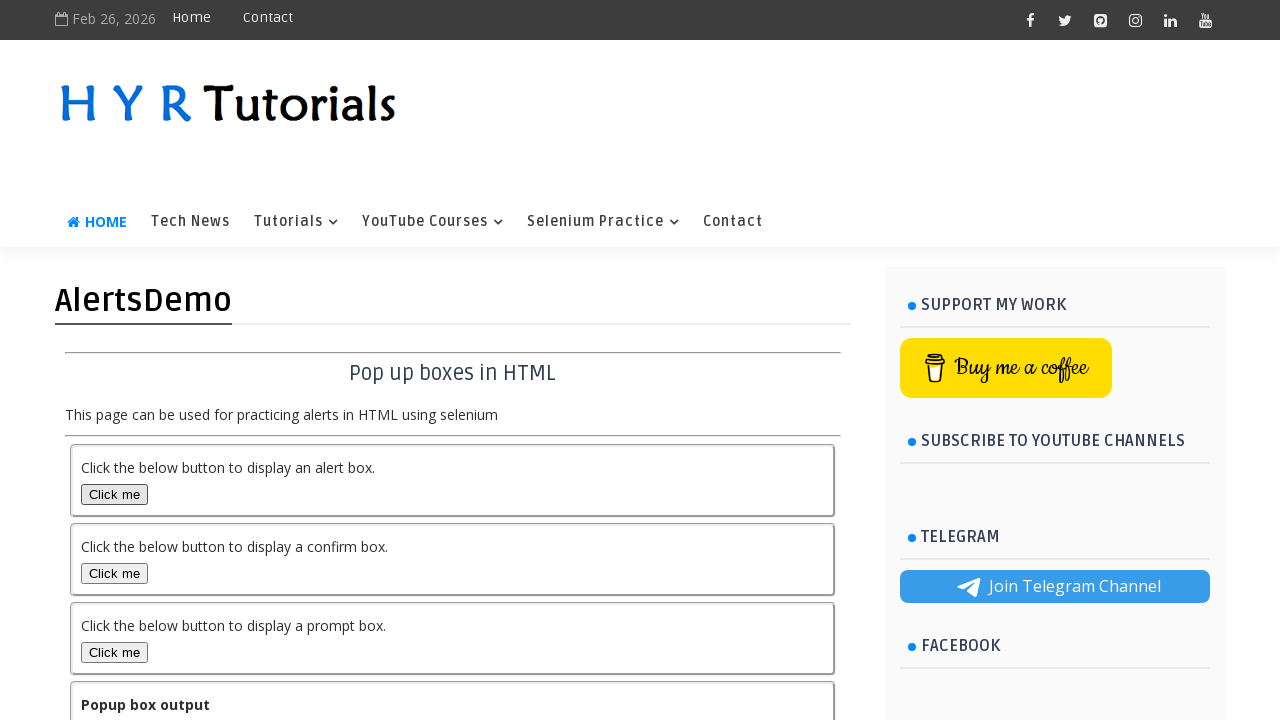